Tests the search functionality on Rahul Shetty Academy's Selenium practice e-commerce site by entering a product name in the search input field

Starting URL: https://rahulshettyacademy.com/seleniumPractise/#/

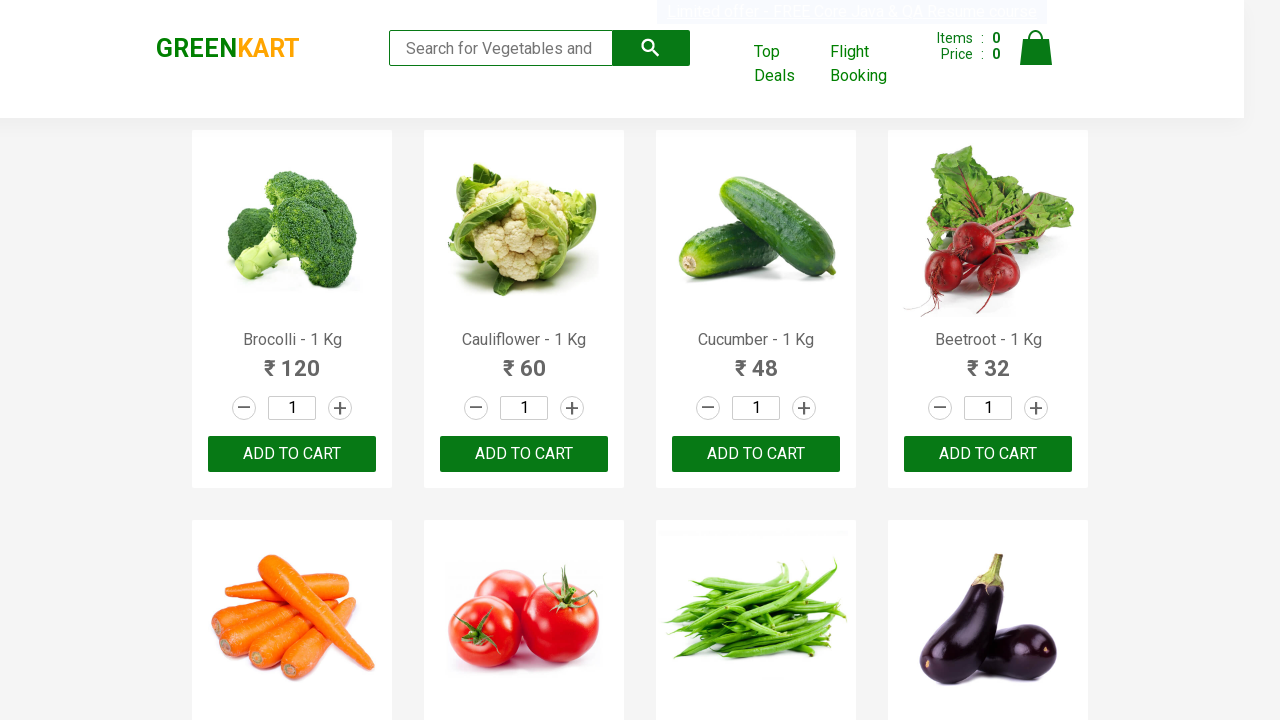

Filled search field with 'Brocolli' product name on input[class*='search']
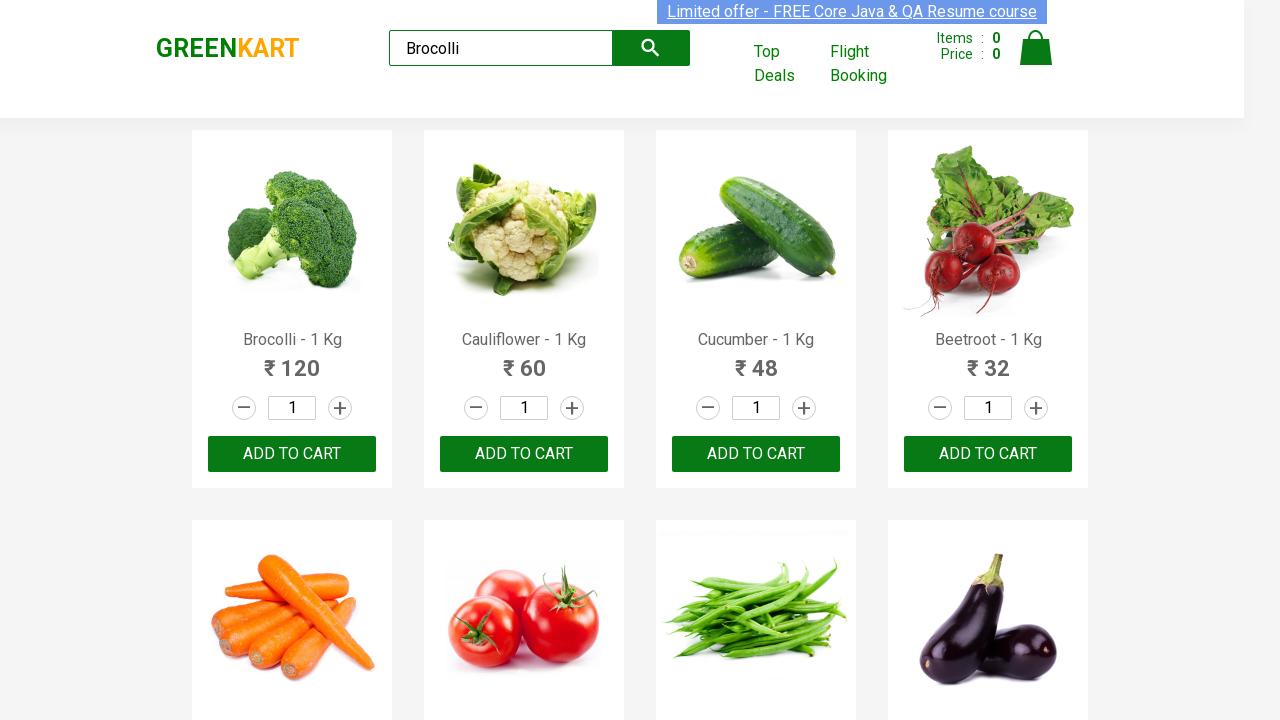

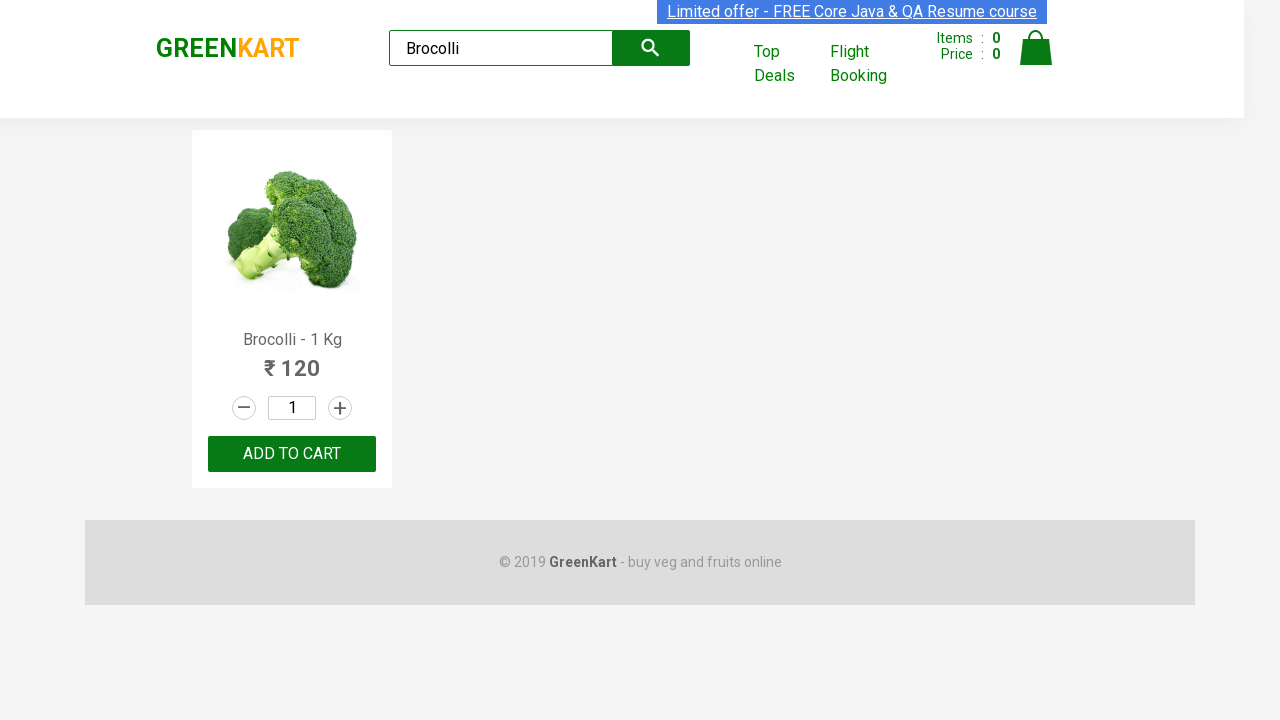